Tests JavaScript confirm alert functionality by clicking a button to trigger a confirm dialog, accepting it, then triggering it again and dismissing it.

Starting URL: https://v1.training-support.net/selenium/javascript-alerts

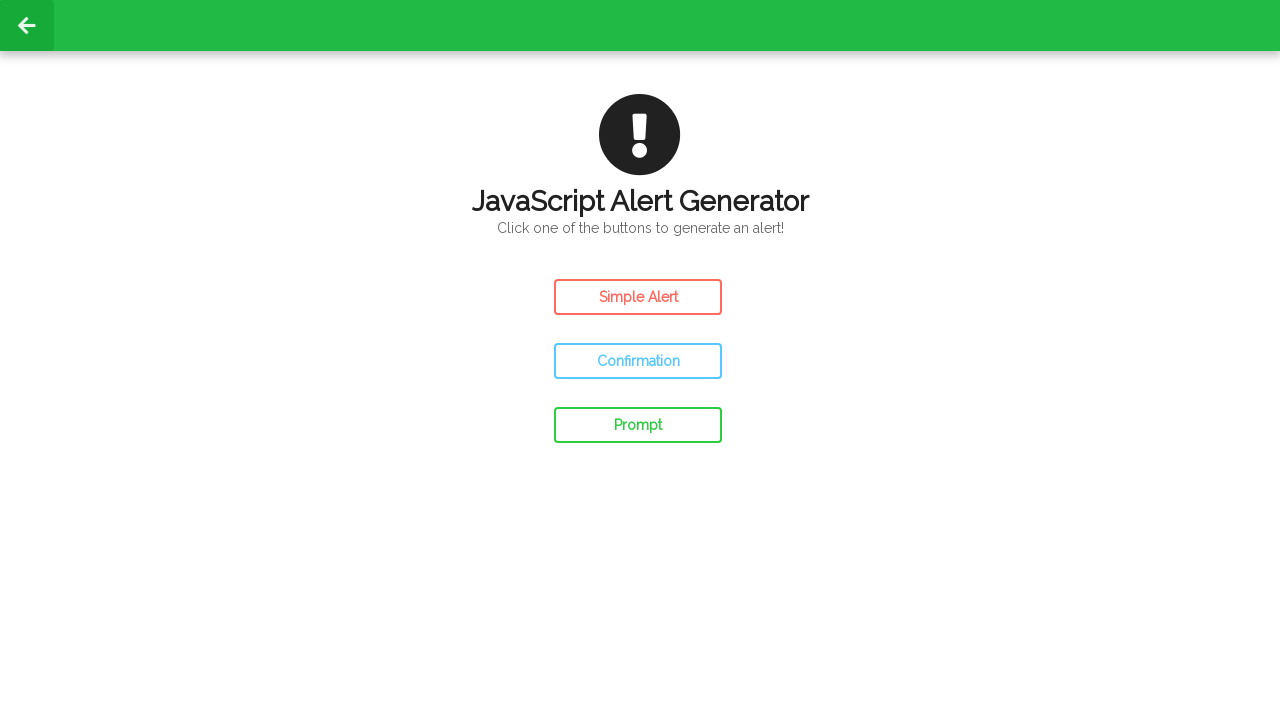

Clicked confirm button to trigger first confirm alert at (638, 361) on #confirm
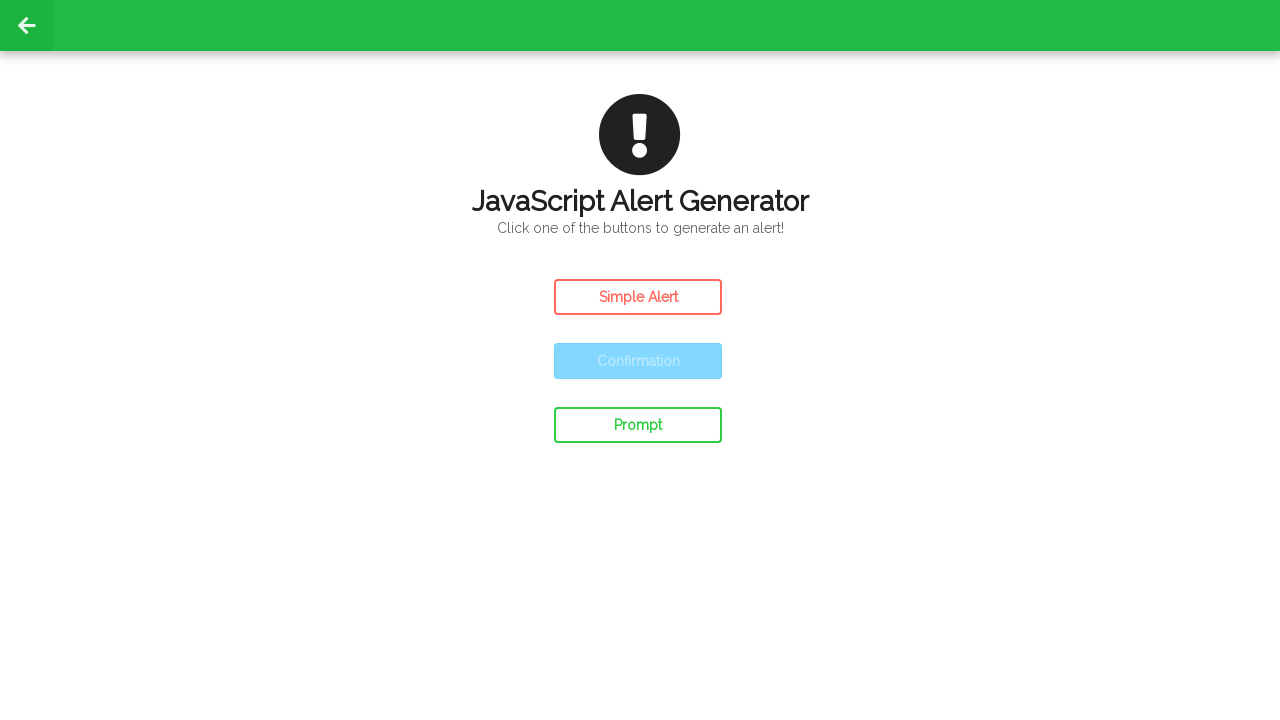

Clicked confirm button and accepted the dialog at (638, 361) on #confirm
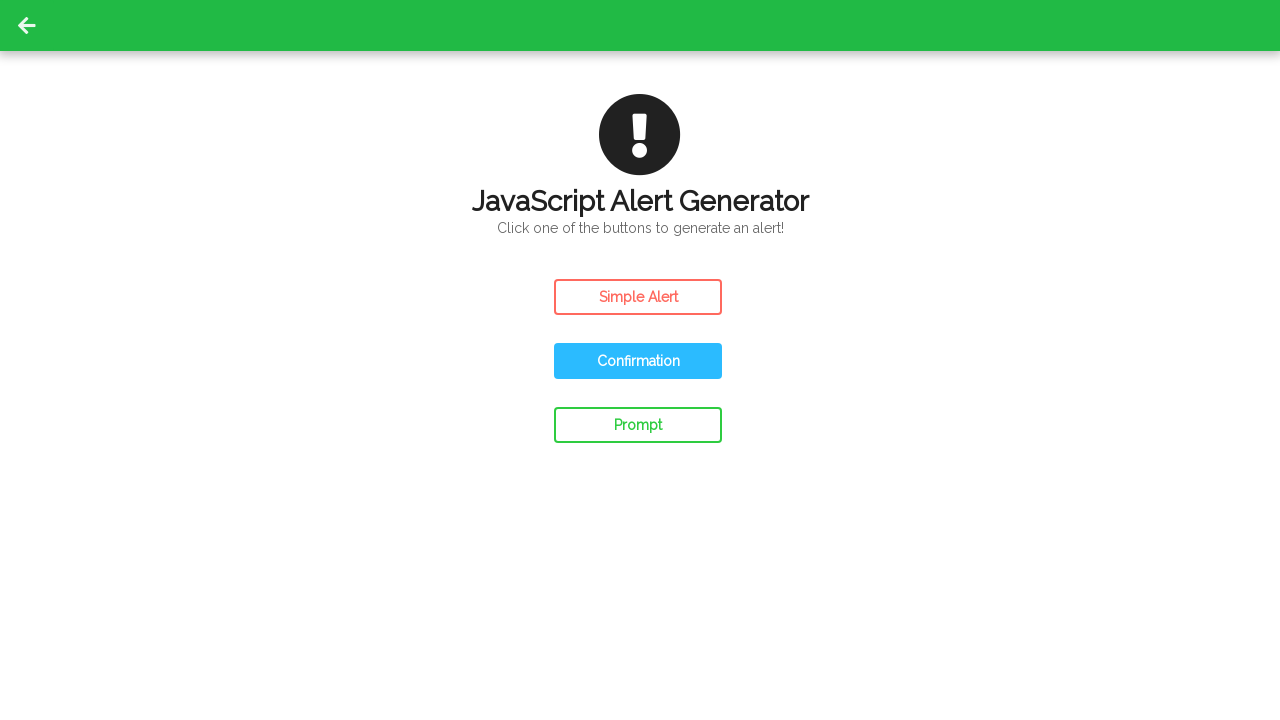

Waited for dialog interaction to complete
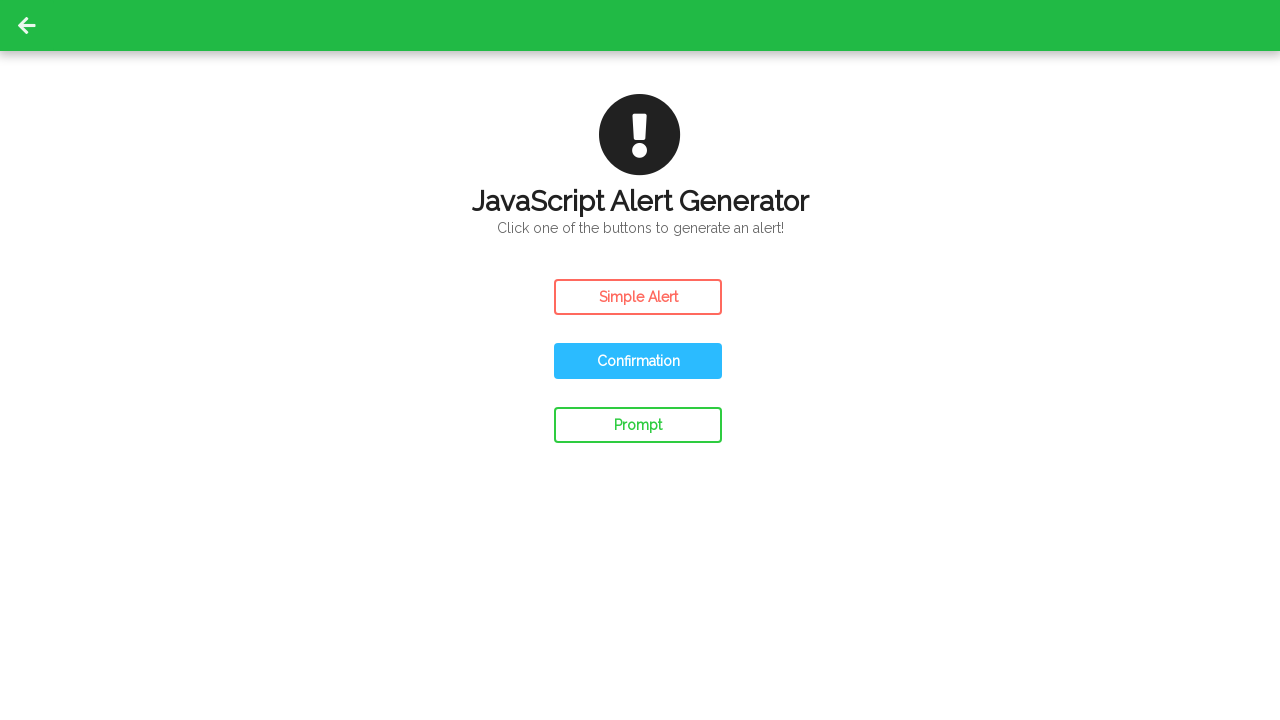

Set up dialog handler to dismiss next dialog
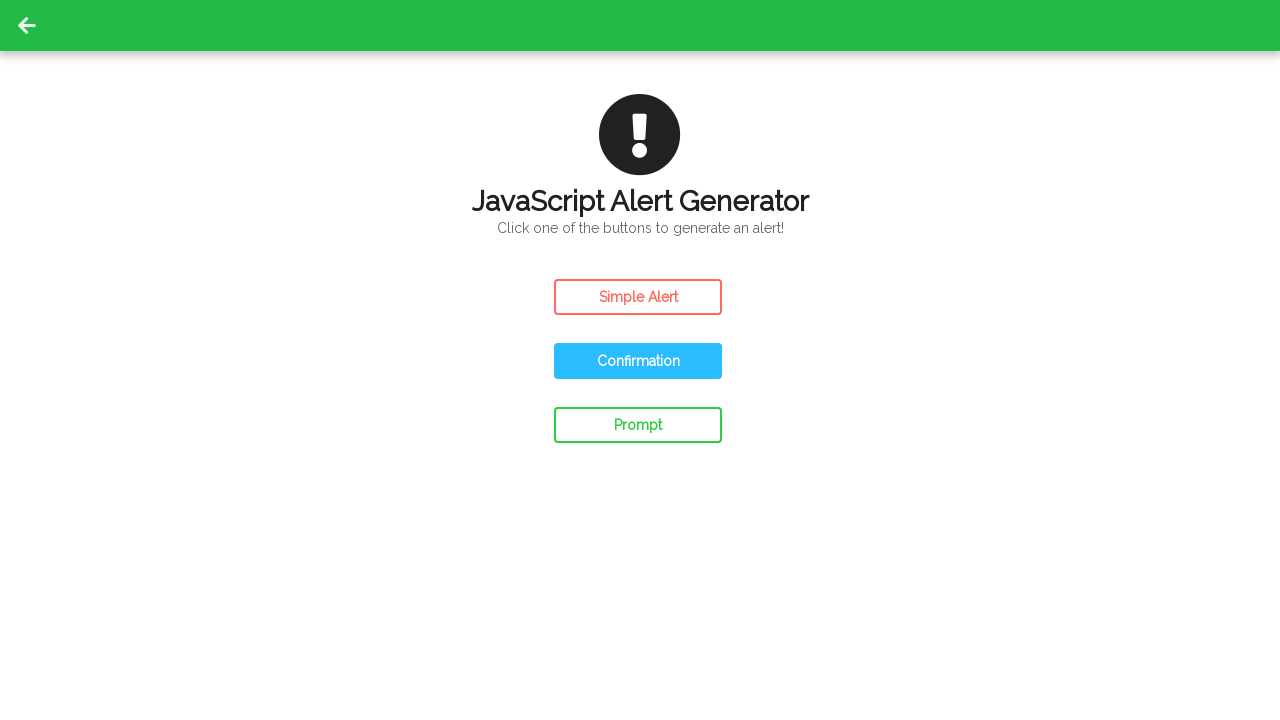

Clicked confirm button to trigger second confirm alert at (638, 361) on #confirm
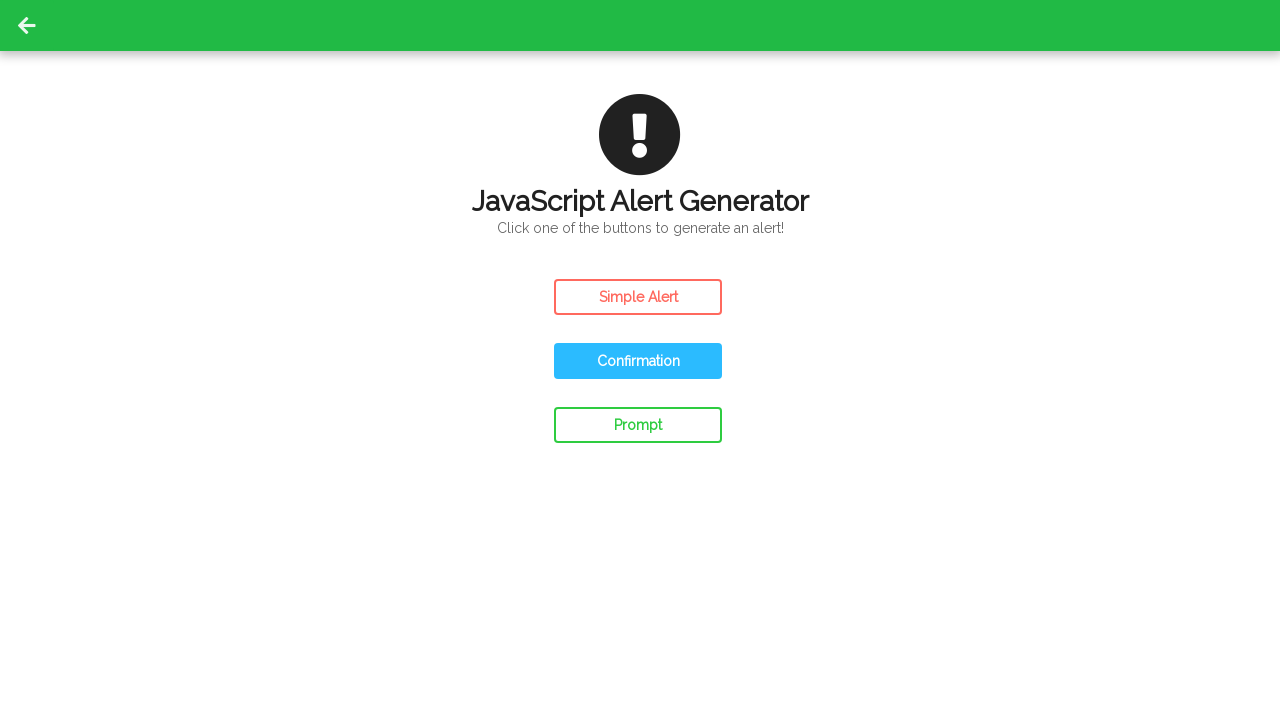

Waited for second dialog interaction to complete
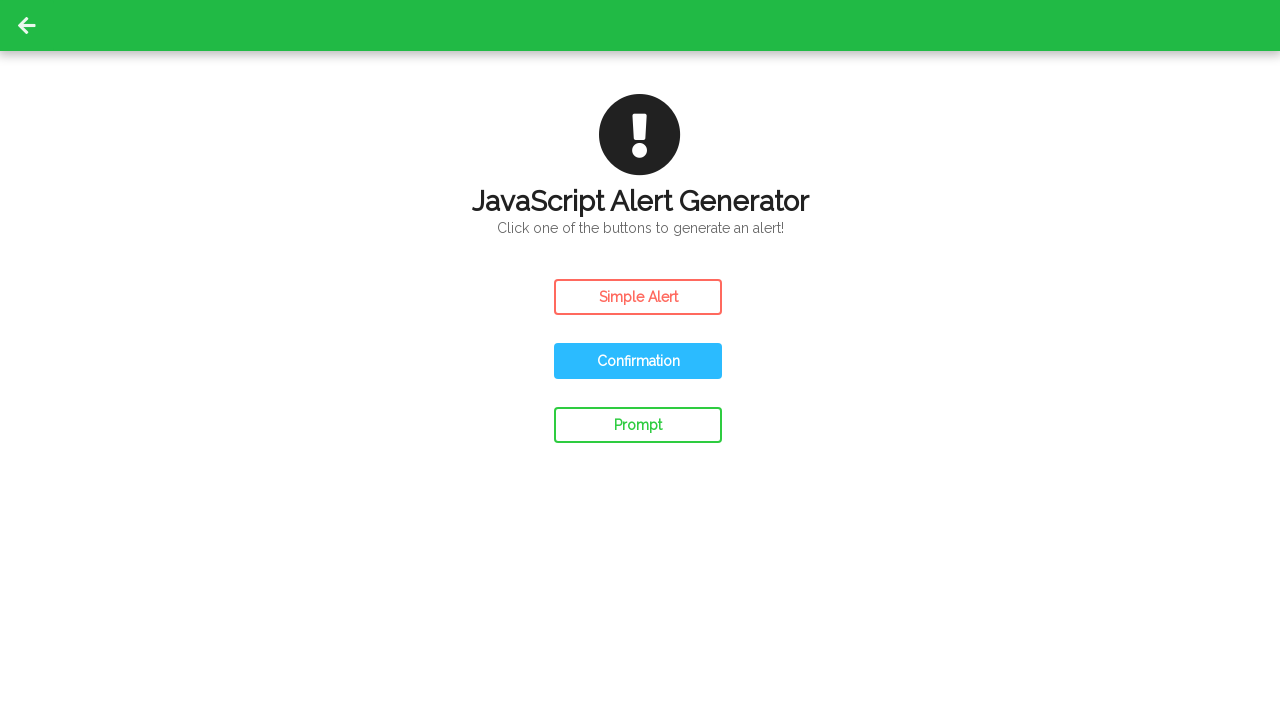

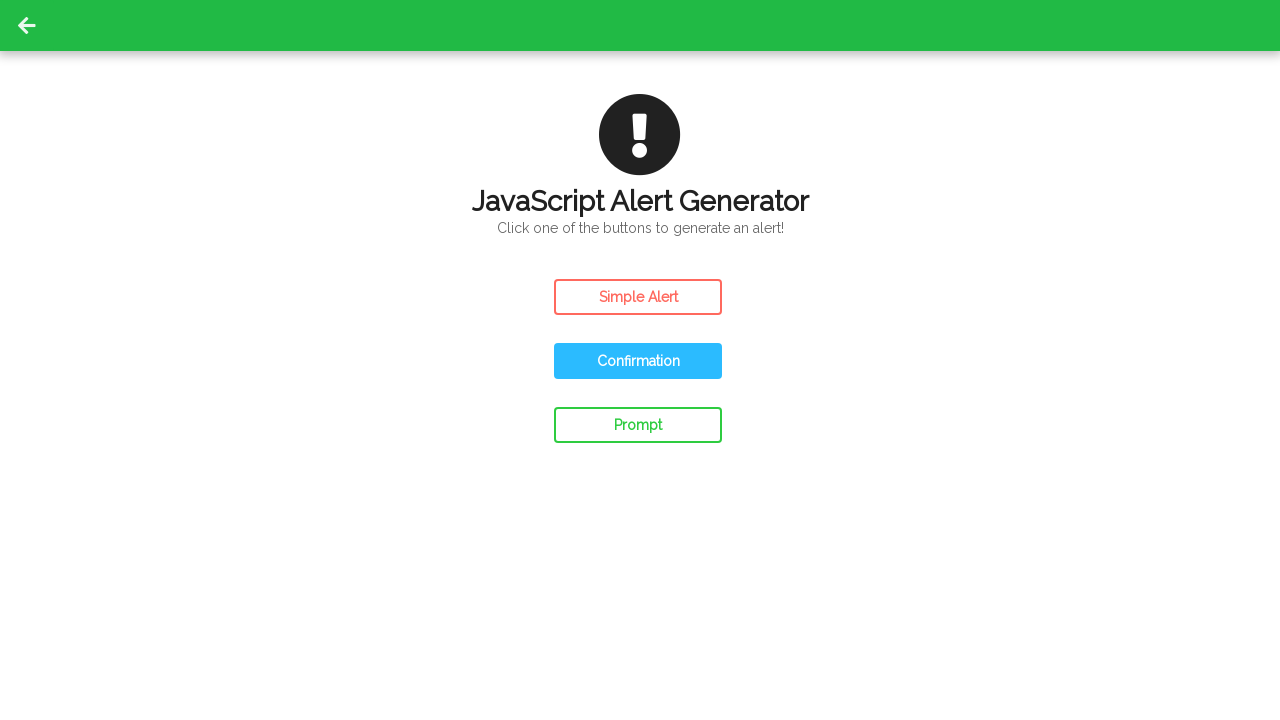